Tests JavaScript prompt alert handling by switching to an iframe, clicking a button to trigger a prompt, entering text into the prompt, and accepting it

Starting URL: https://www.w3schools.com/js/tryit.asp?filename=tryjs_prompt

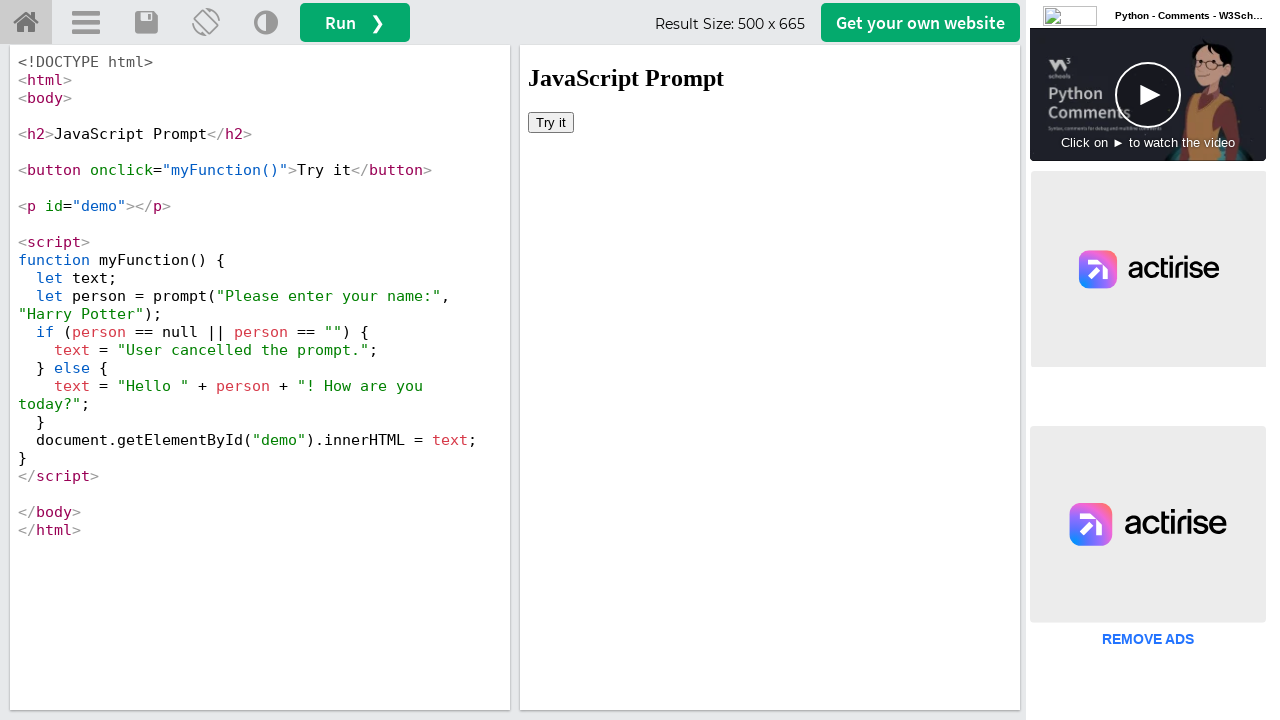

Located iframe containing demo content
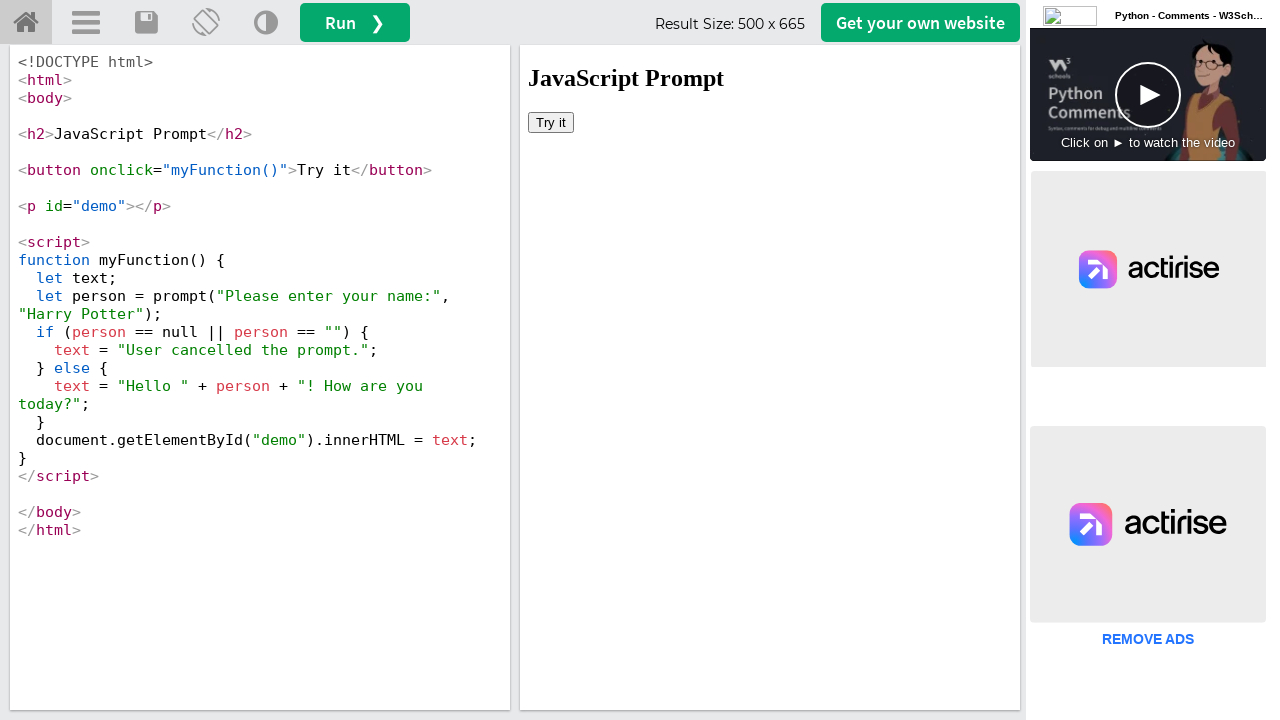

Clicked 'Try it' button to trigger prompt at (551, 122) on iframe >> nth=0 >> internal:control=enter-frame >> xpath=//button[text()='Try it
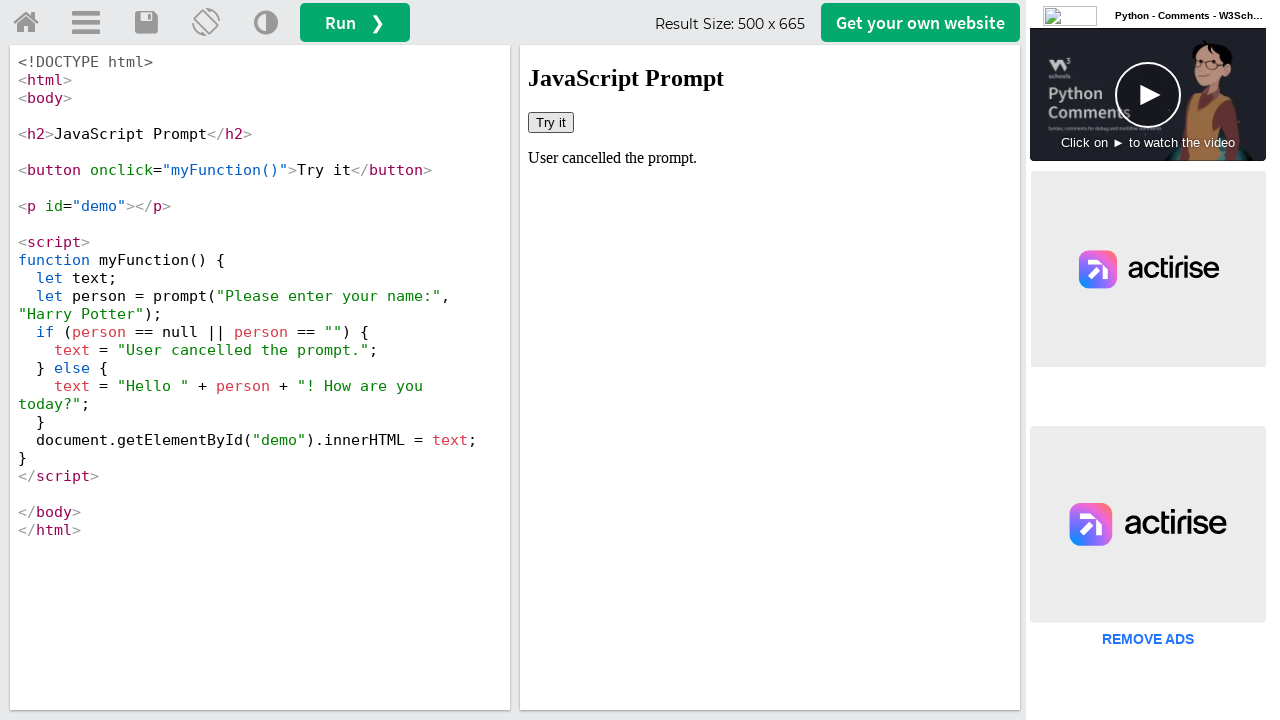

Set up dialog handler to accept with 'pune'
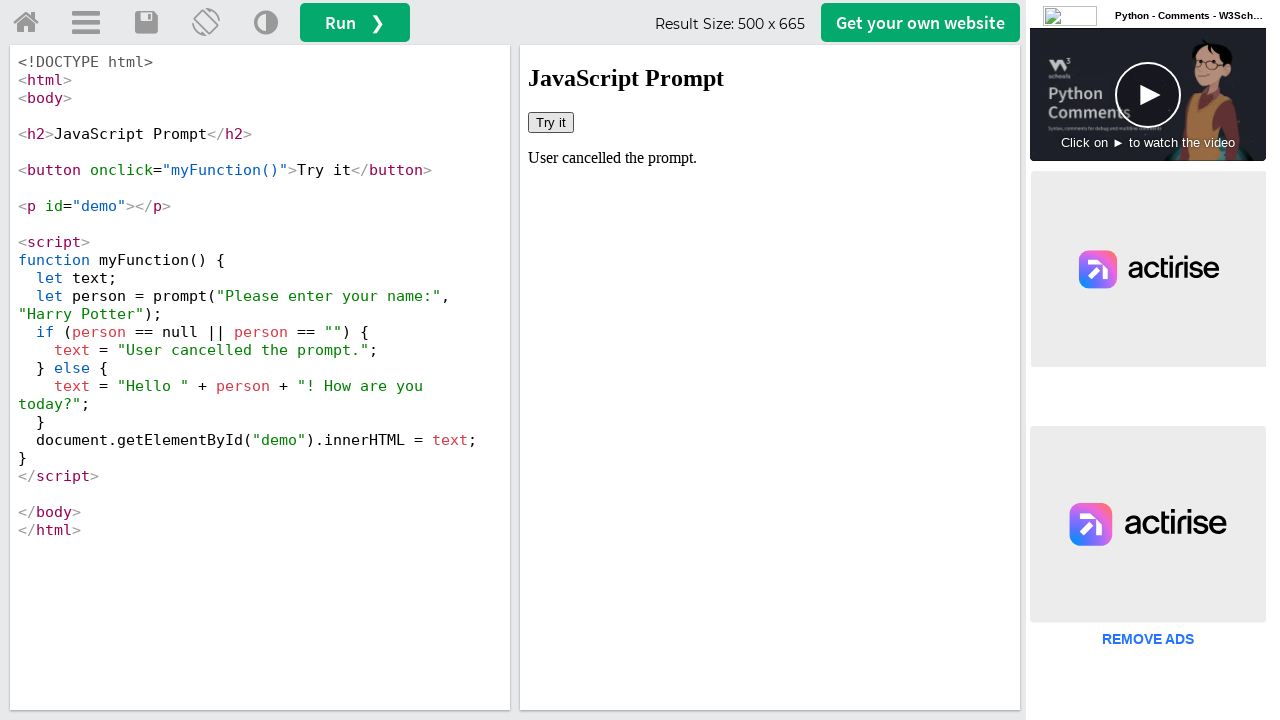

Configured dialog handler function
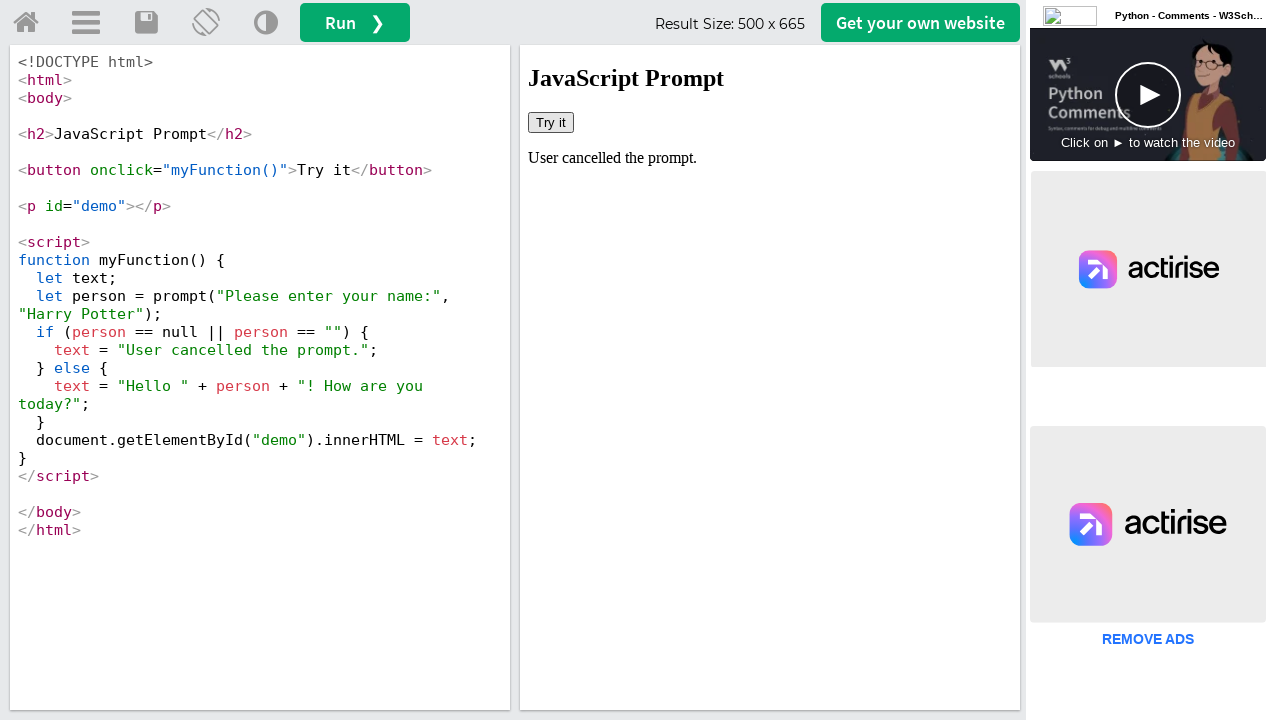

Clicked 'Try it' button again with dialog handler active at (551, 122) on iframe >> nth=0 >> internal:control=enter-frame >> xpath=//button[text()='Try it
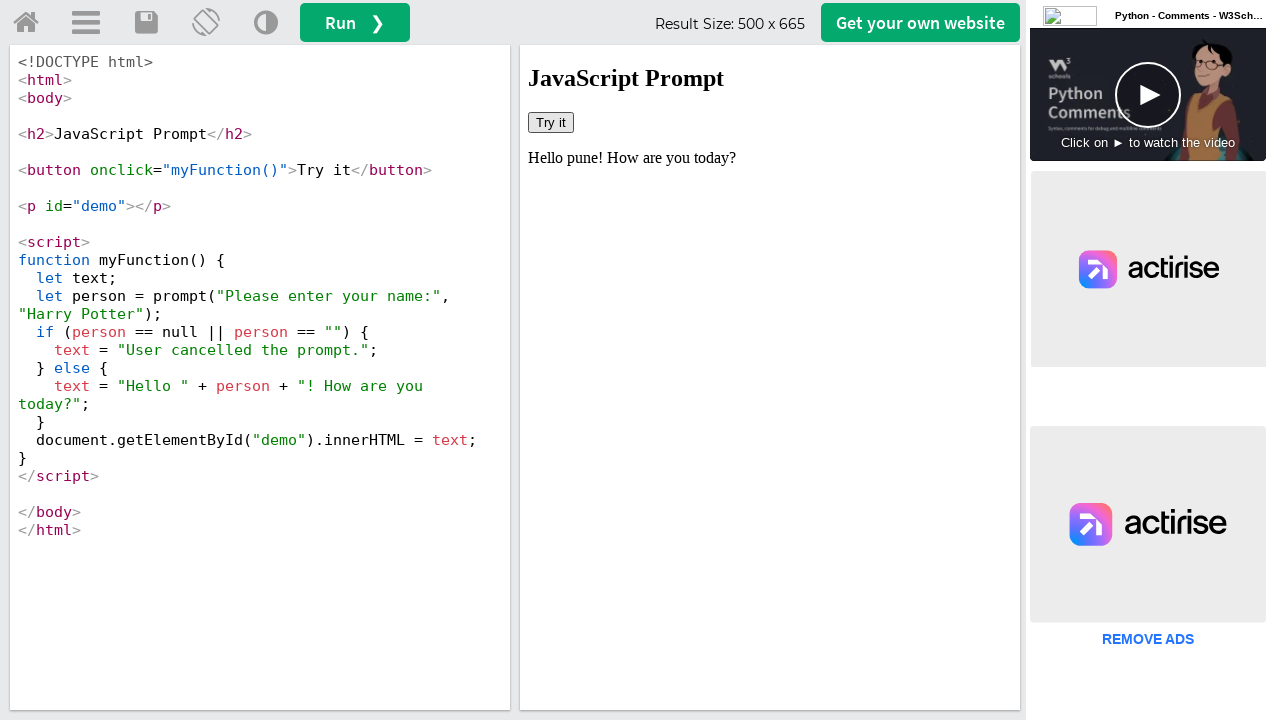

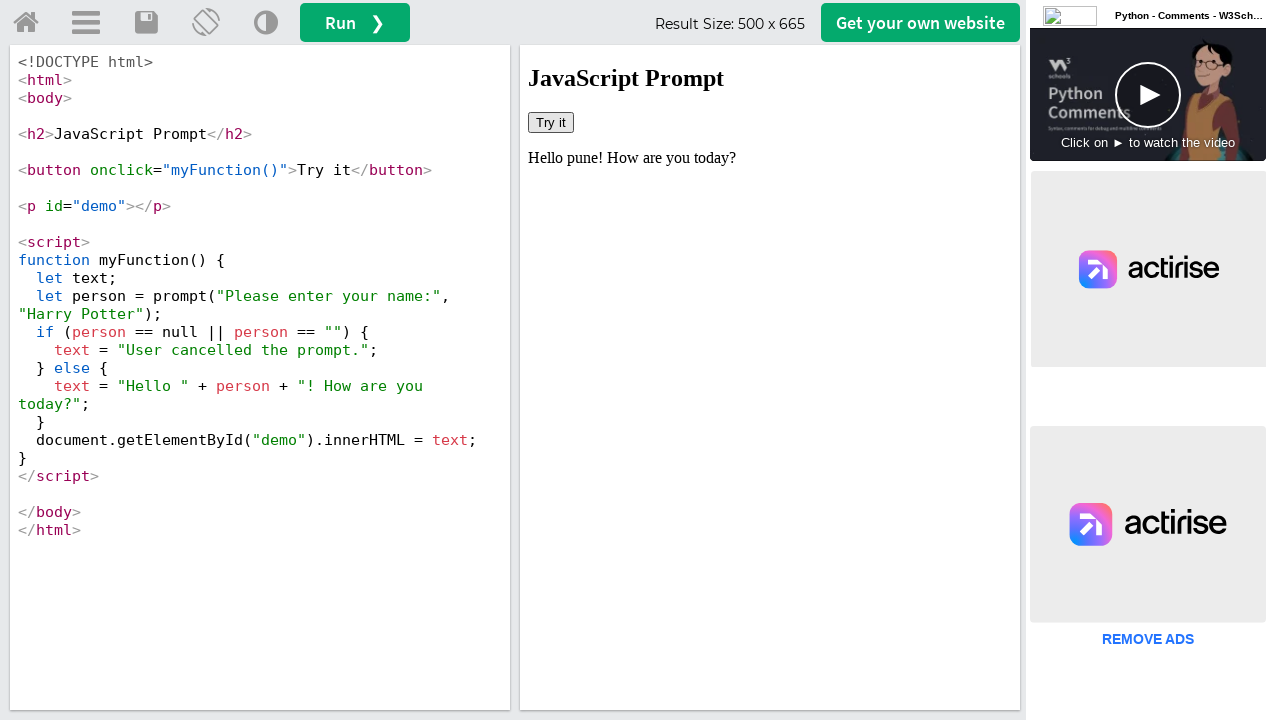